Navigates to VS Code Marketplace for Copilot extension

Starting URL: https://github.com/features/copilot

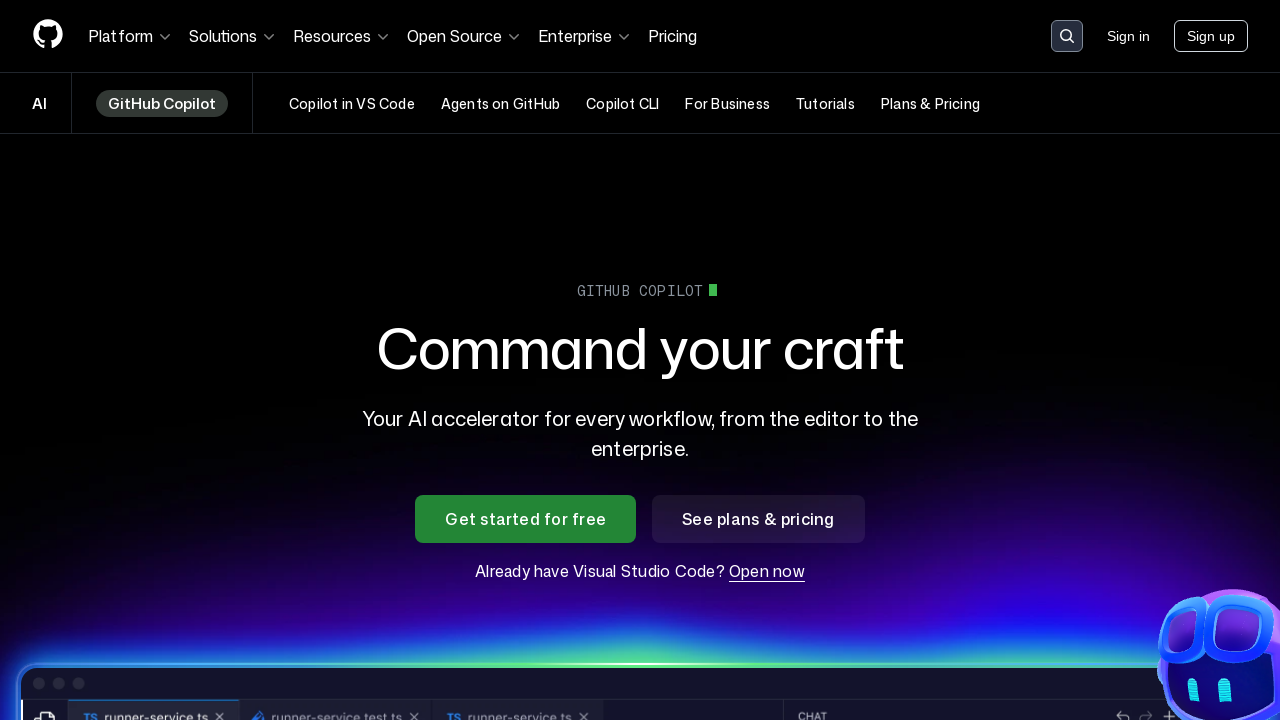

Waited for VS Code link to appear on GitHub Copilot features page
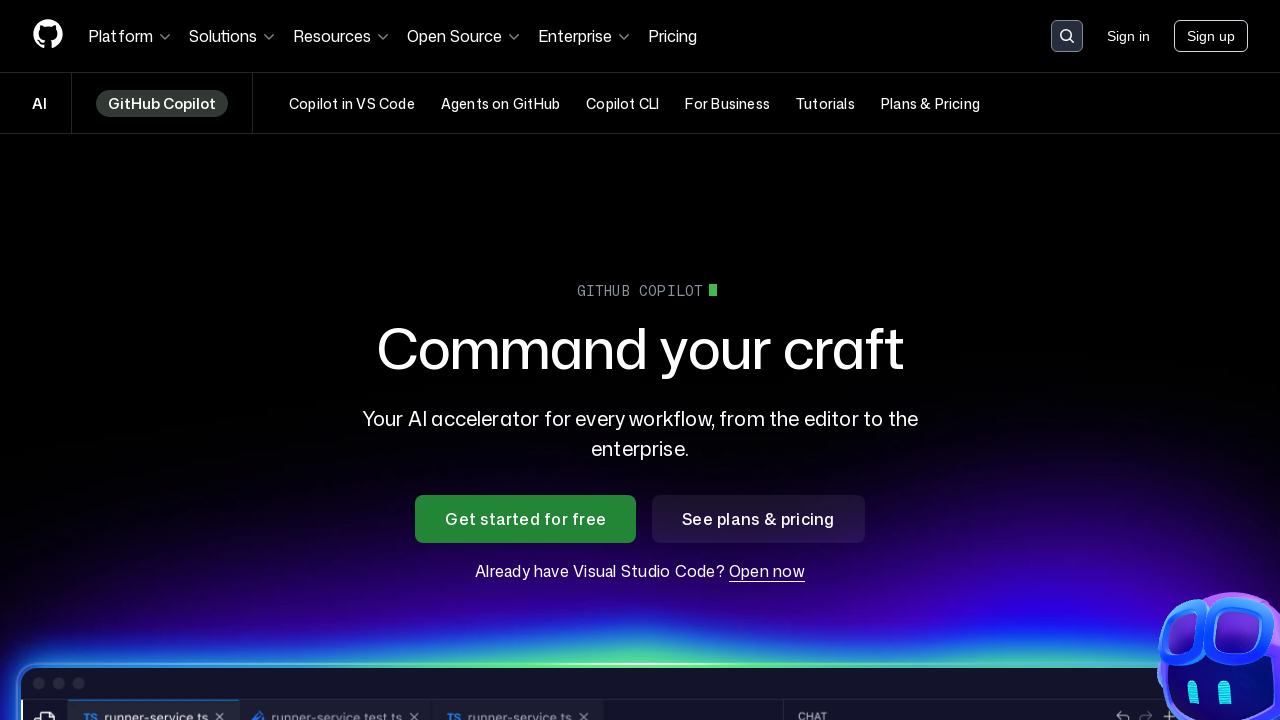

Clicked VS Code link to navigate to VS Code Marketplace for Copilot extension at (352, 104) on a:has-text('VS Code')
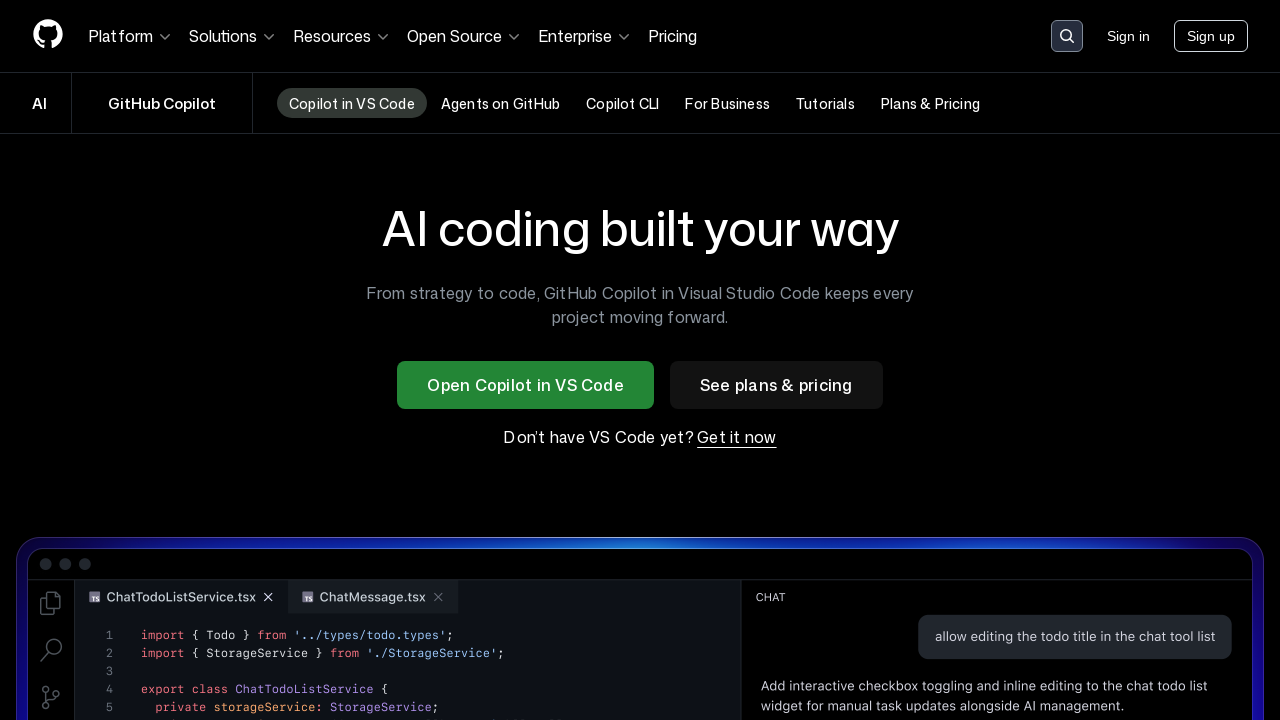

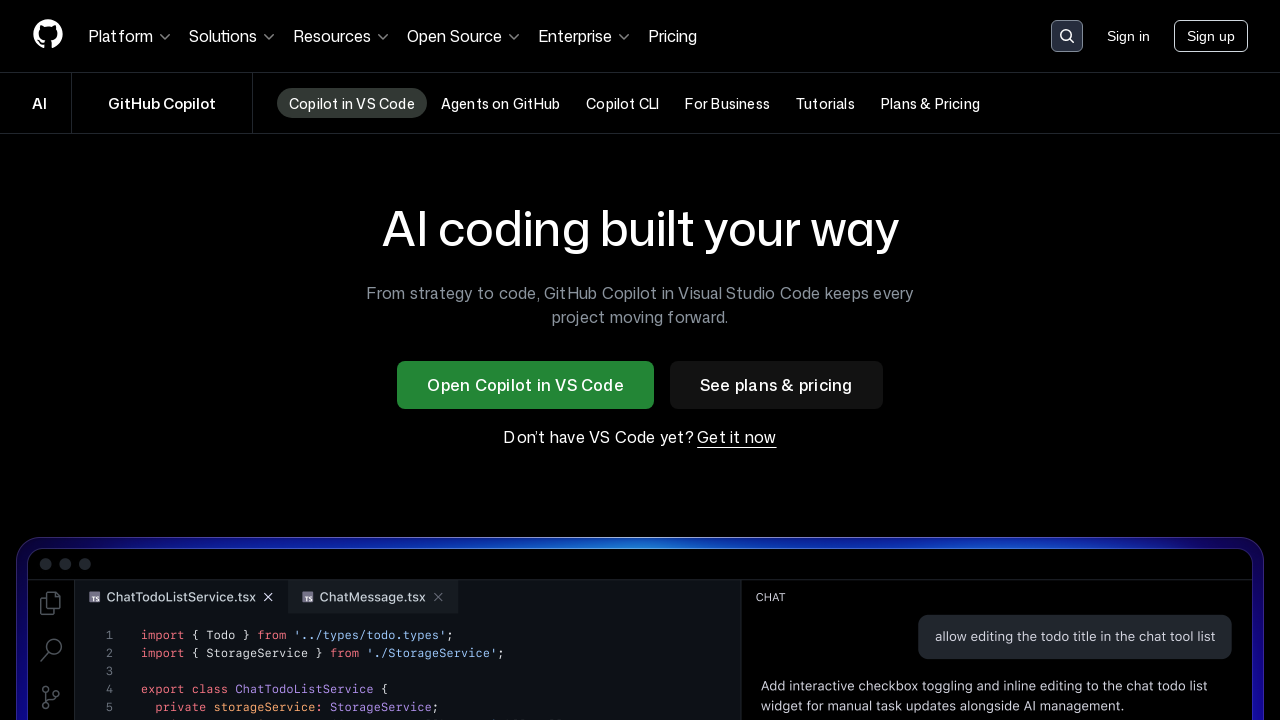